Tests a math calculation form by extracting two numbers from the page, calculating their sum, and selecting the result from a dropdown menu

Starting URL: http://suninjuly.github.io/selects1.html

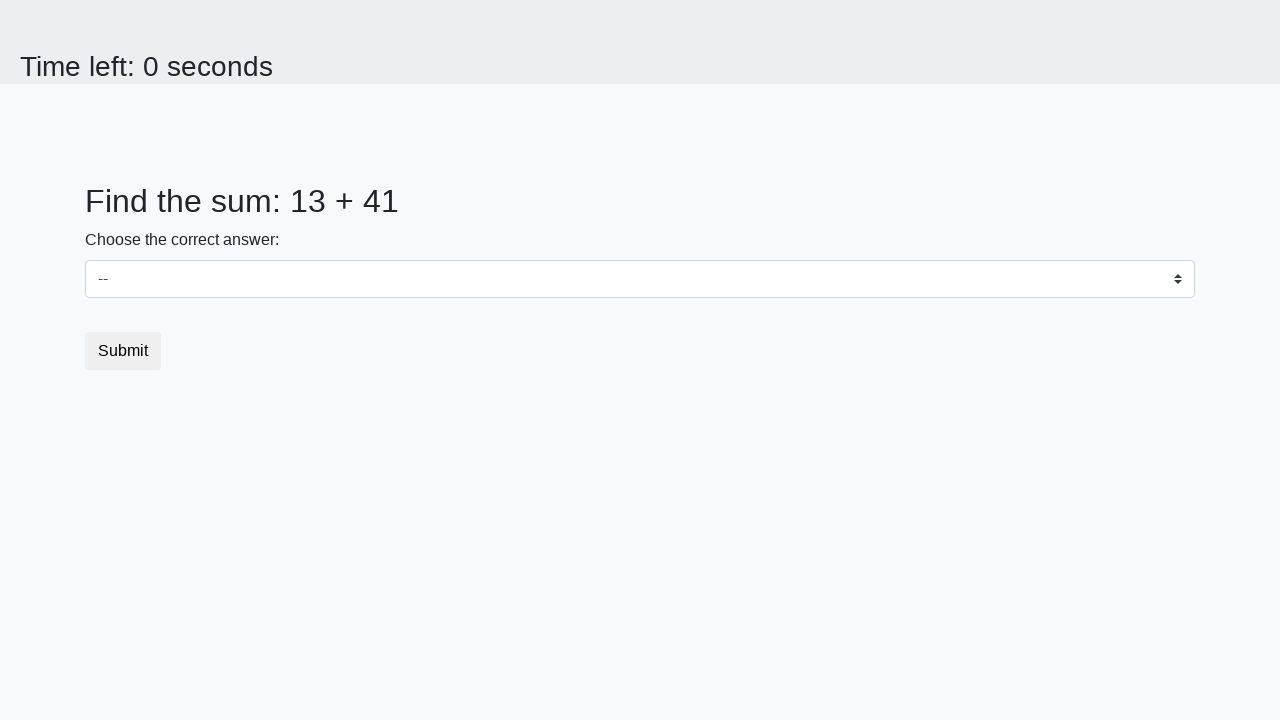

Extracted first number from span#num1
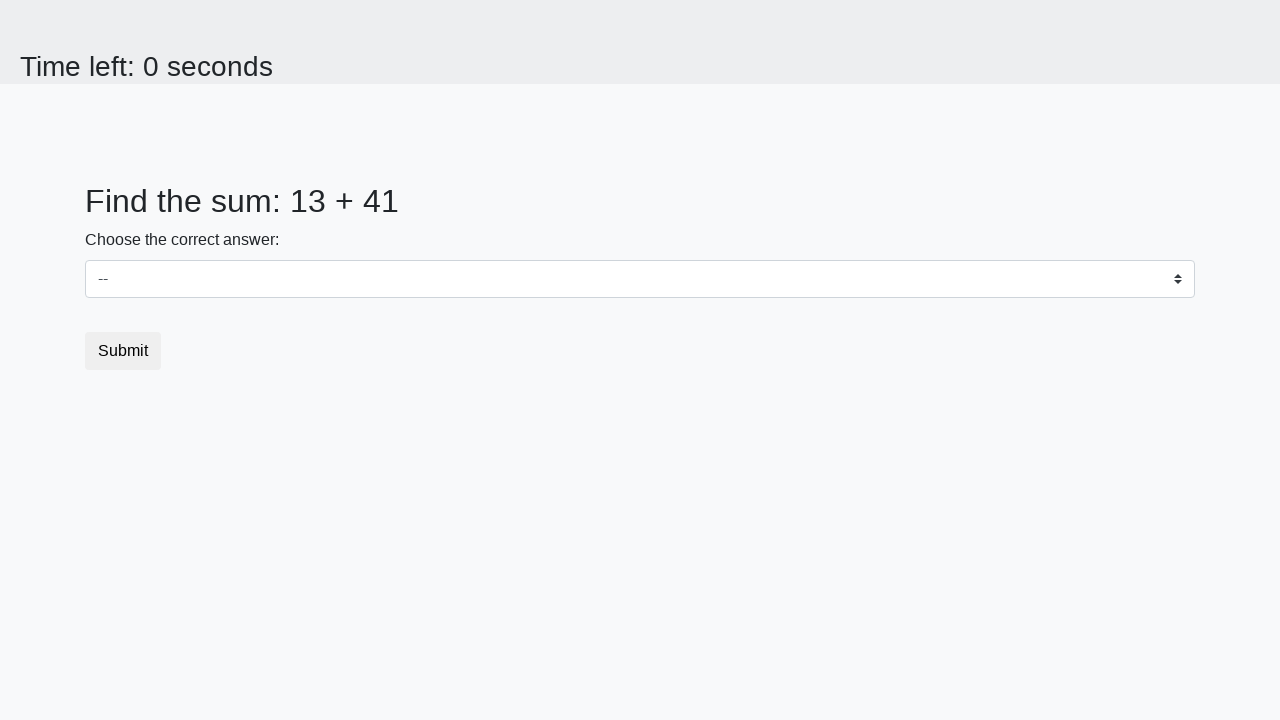

Extracted second number from span#num2
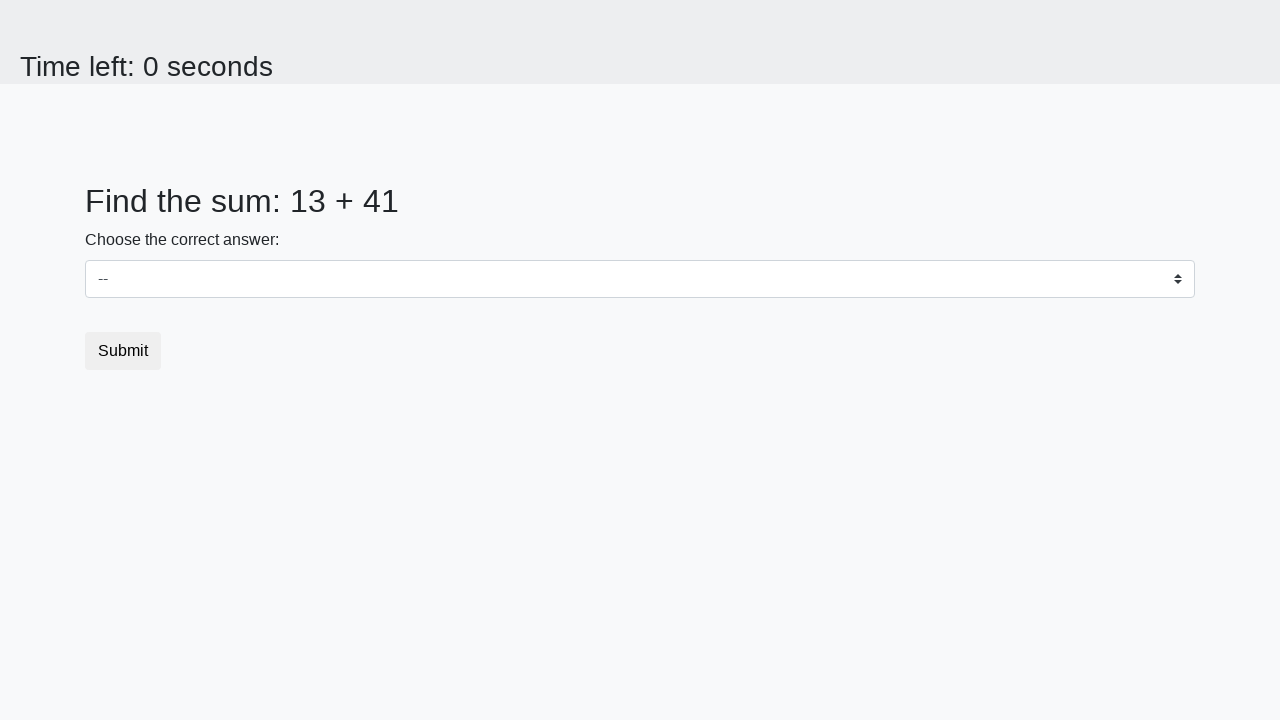

Calculated sum: 13 + 41 = 54
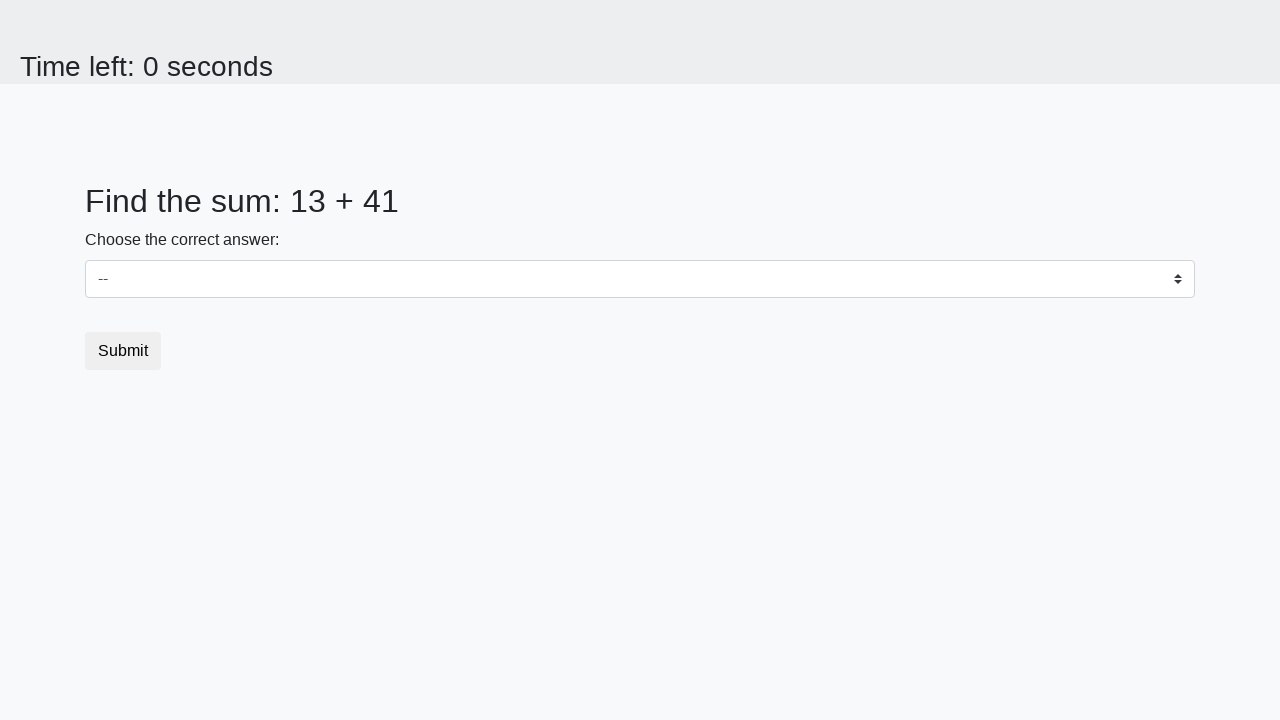

Selected calculated sum '54' from dropdown menu on select
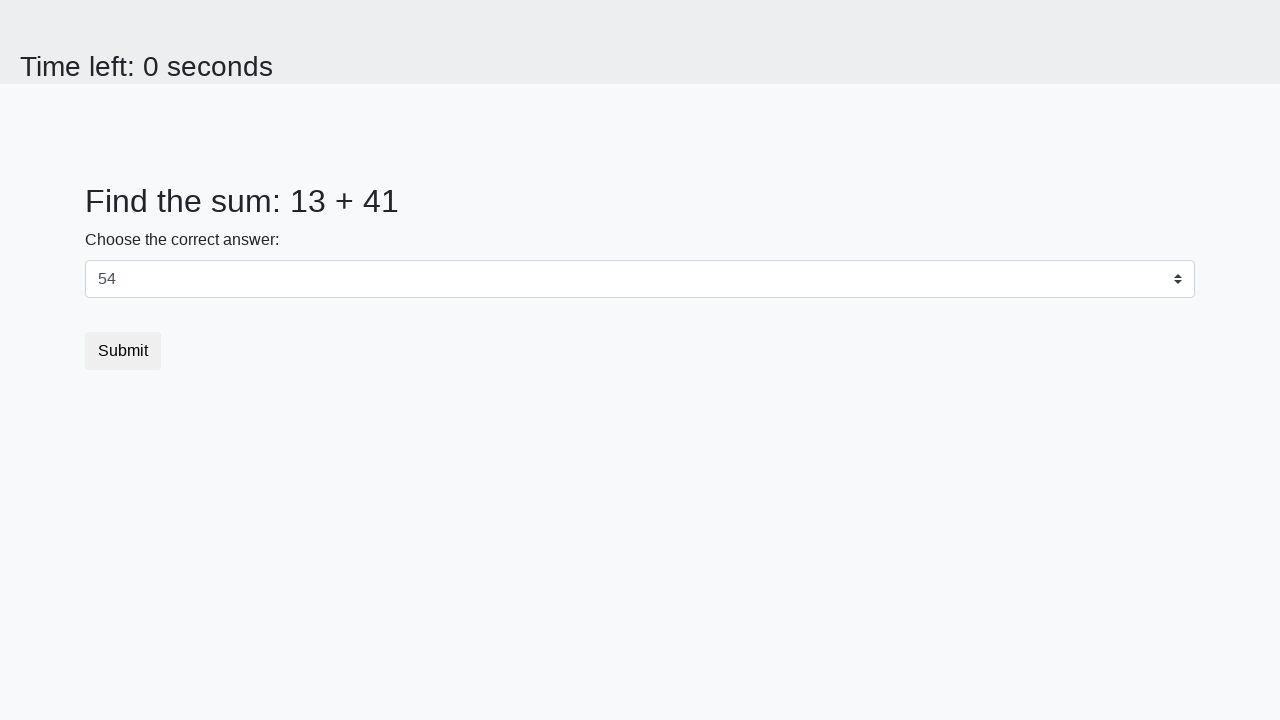

Clicked submit button to submit the form at (123, 351) on button.btn
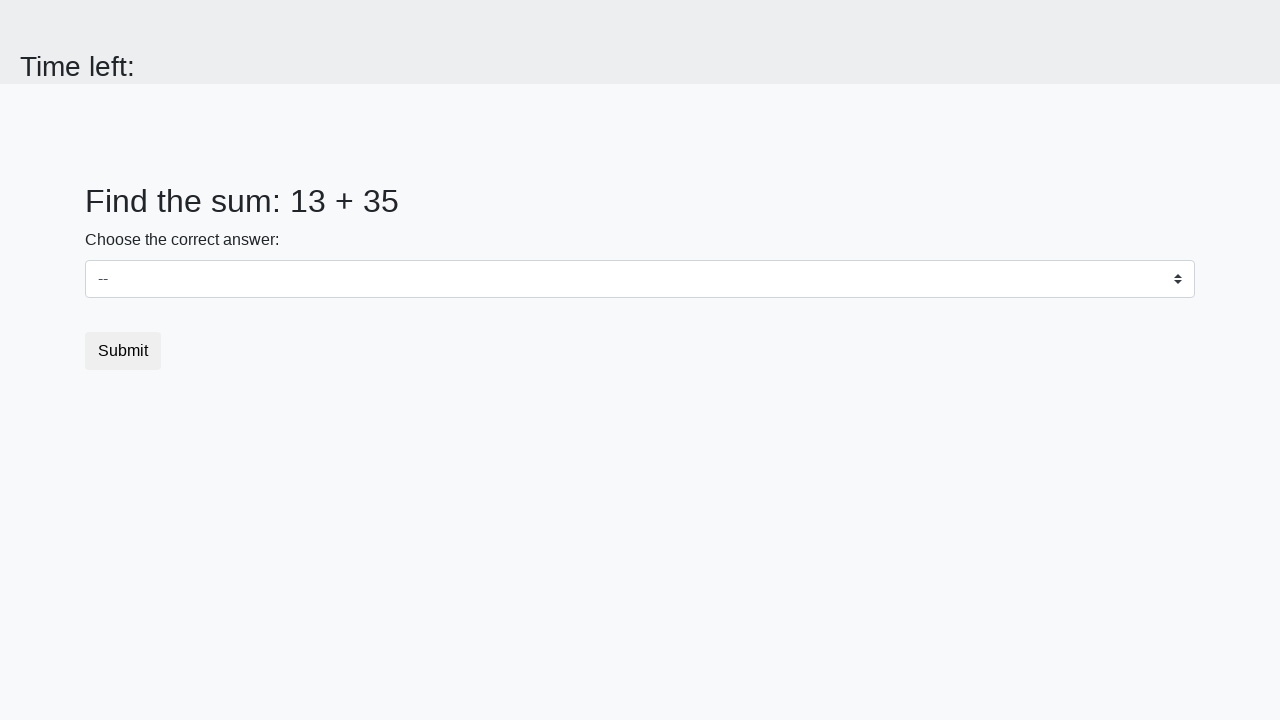

Waited 1000ms for result page to load
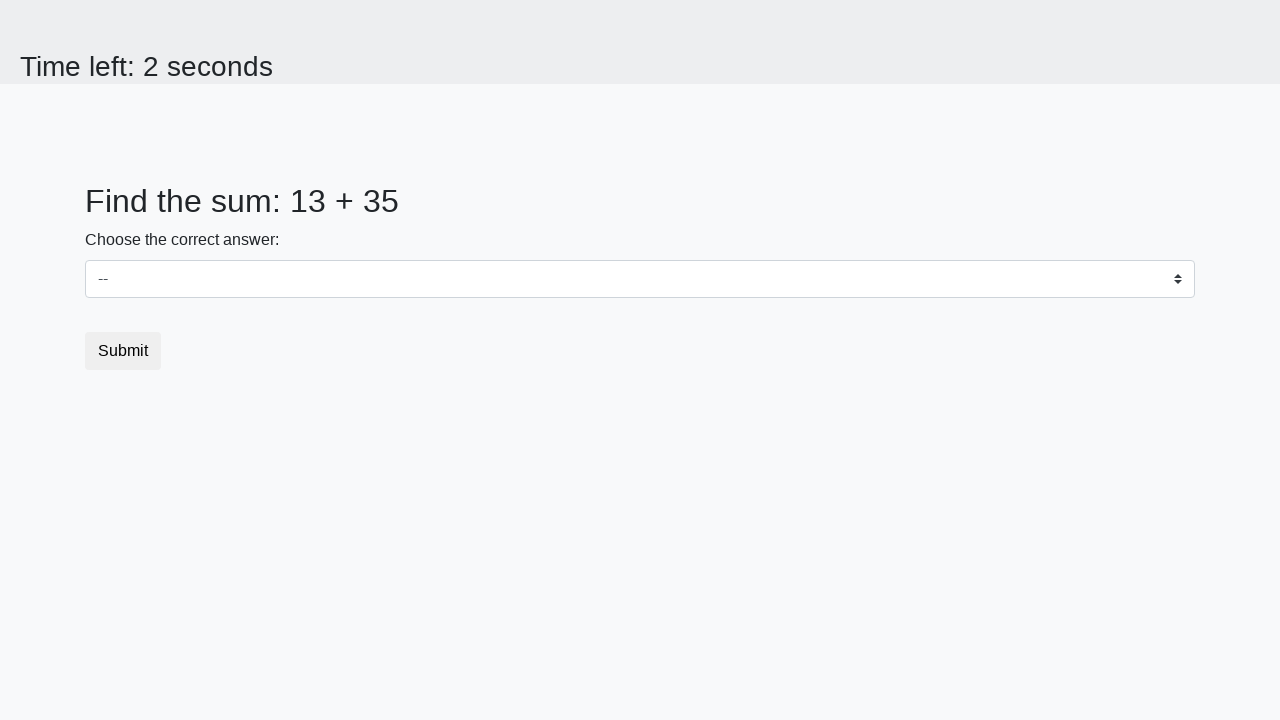

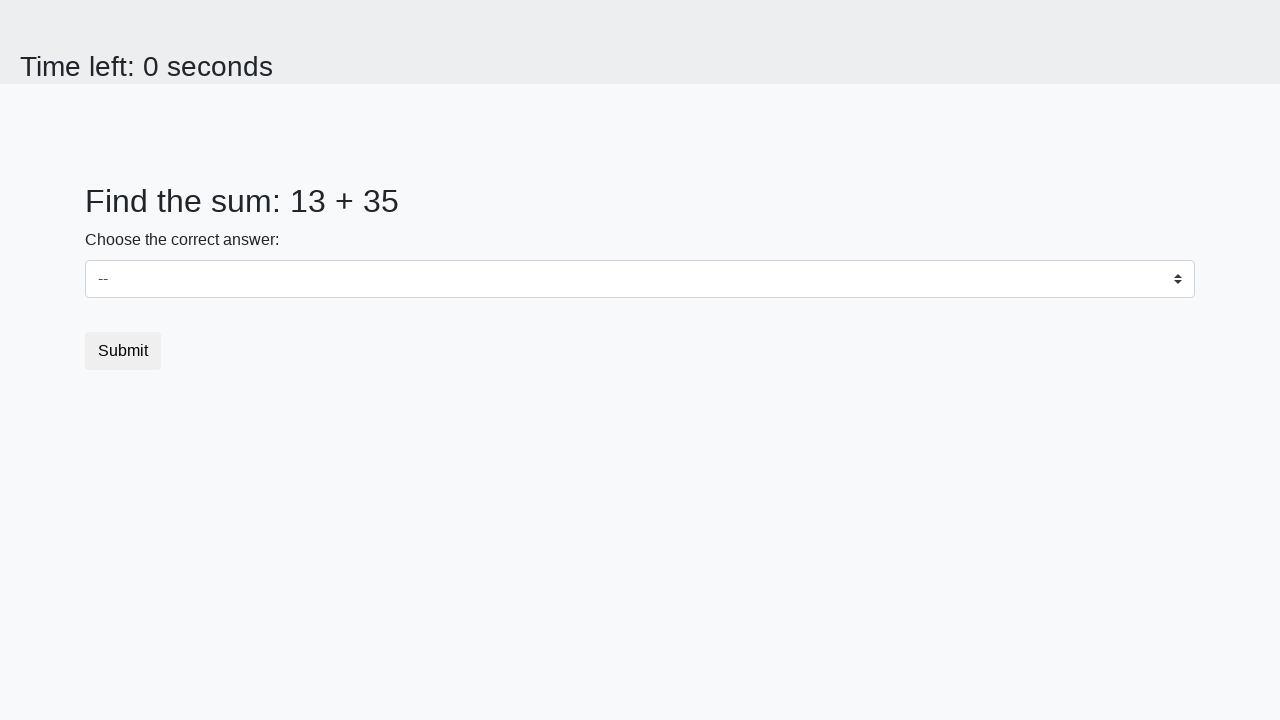